Navigates directly to the registration result page

Starting URL: http://demo.nopcommerce.com/registerresult/1

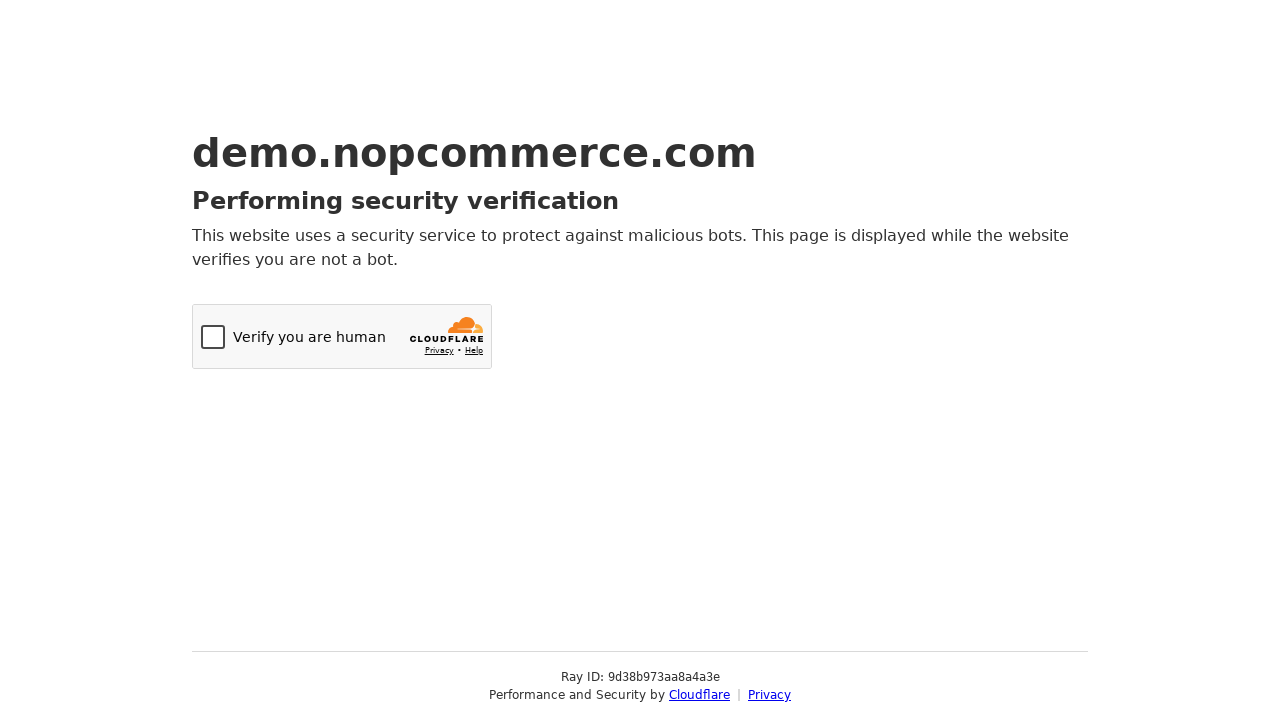

Navigated directly to registration result page
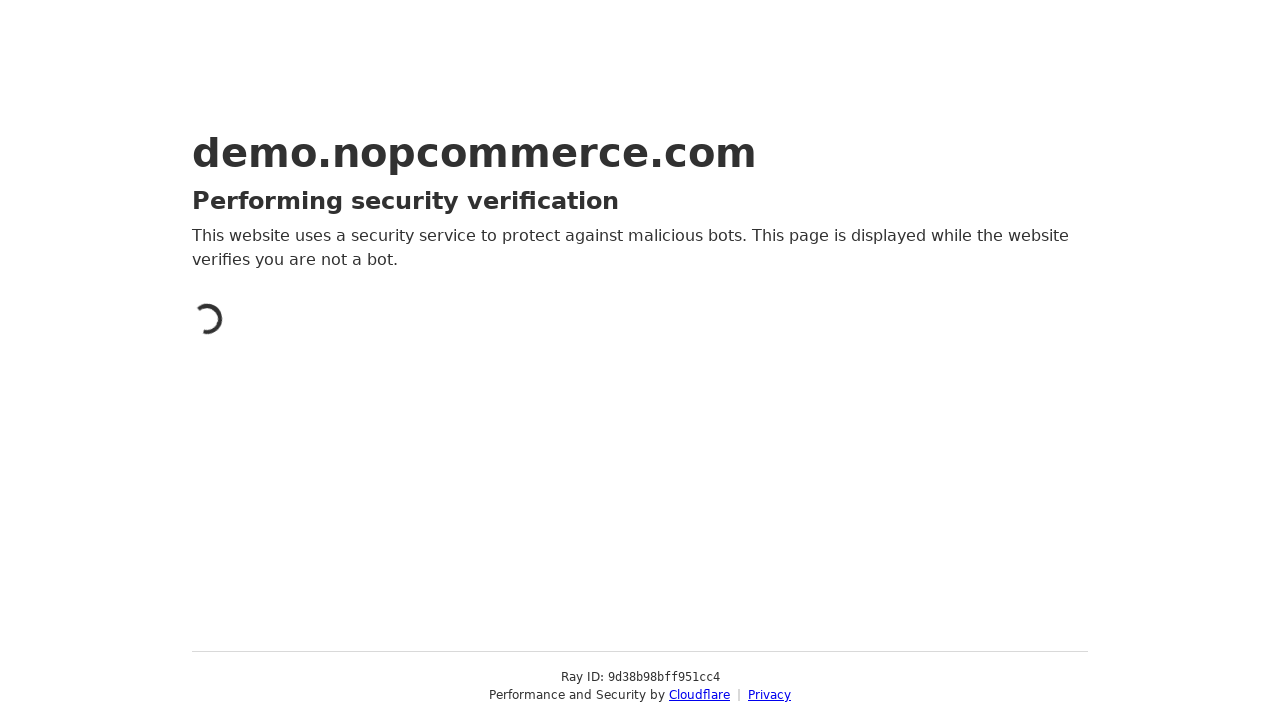

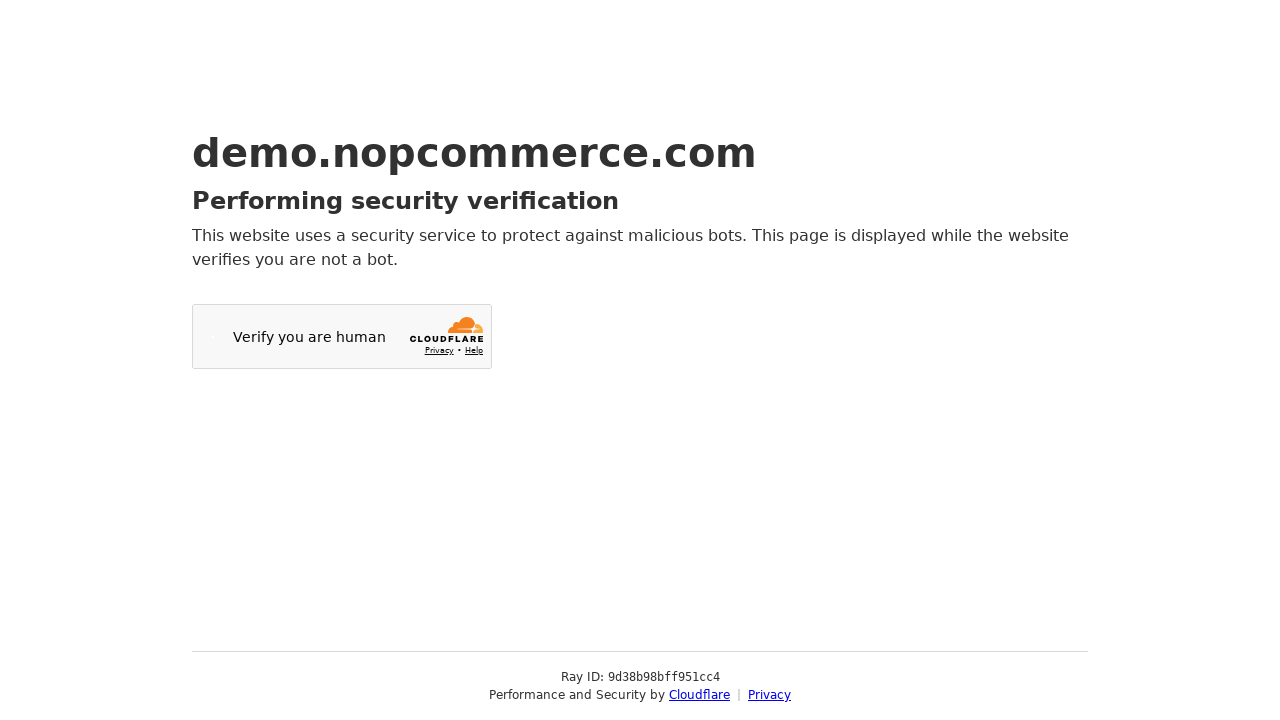